Tests the SpiceJet website's origin city selection by clicking on the origin field and entering a city code

Starting URL: https://www.spicejet.com/

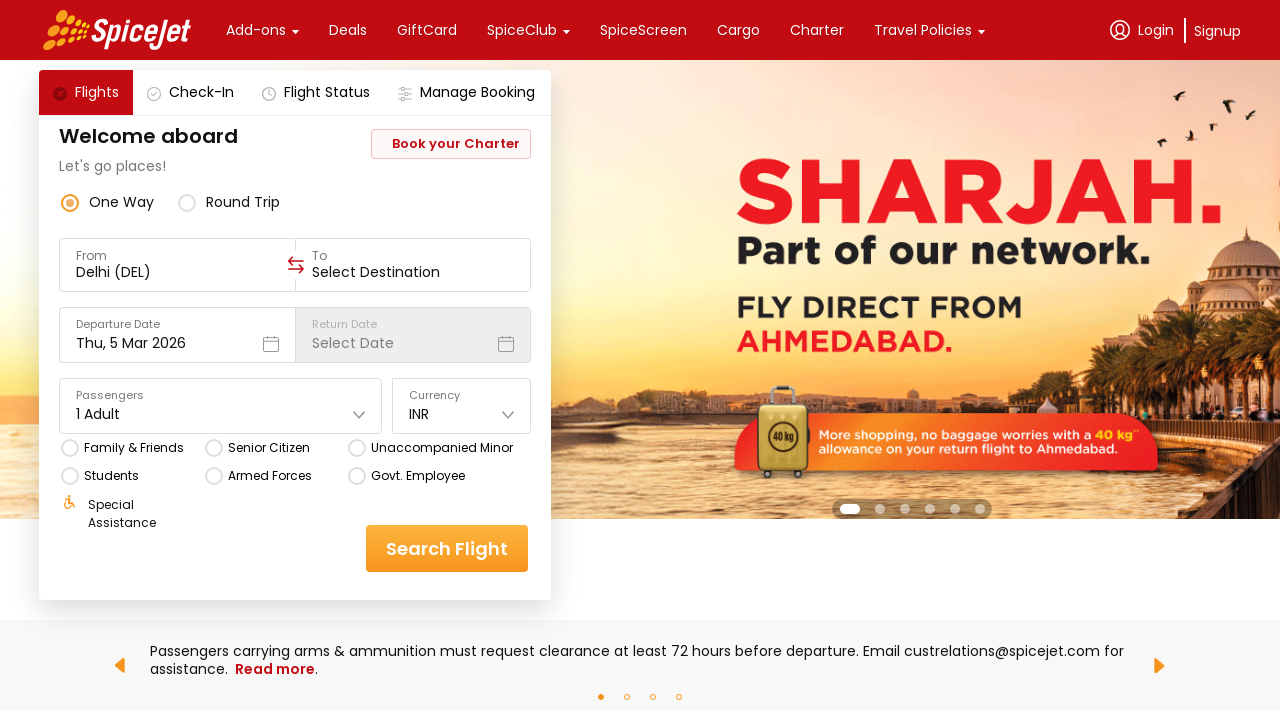

Clicked on the origin city input field at (178, 272) on xpath=//div[@data-testid='to-testID-origin']/div/div/input
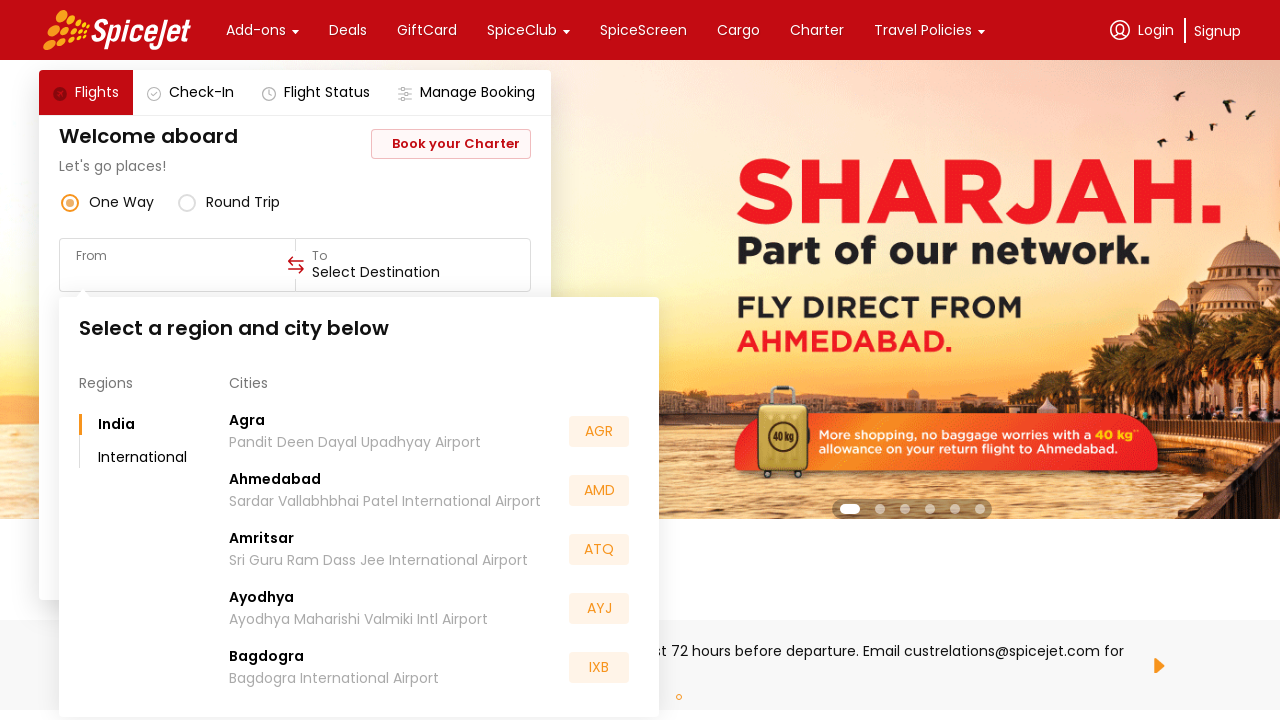

Entered city code 'BLR' in the origin field on xpath=//div[@data-testid='to-testID-origin']/div/div/input
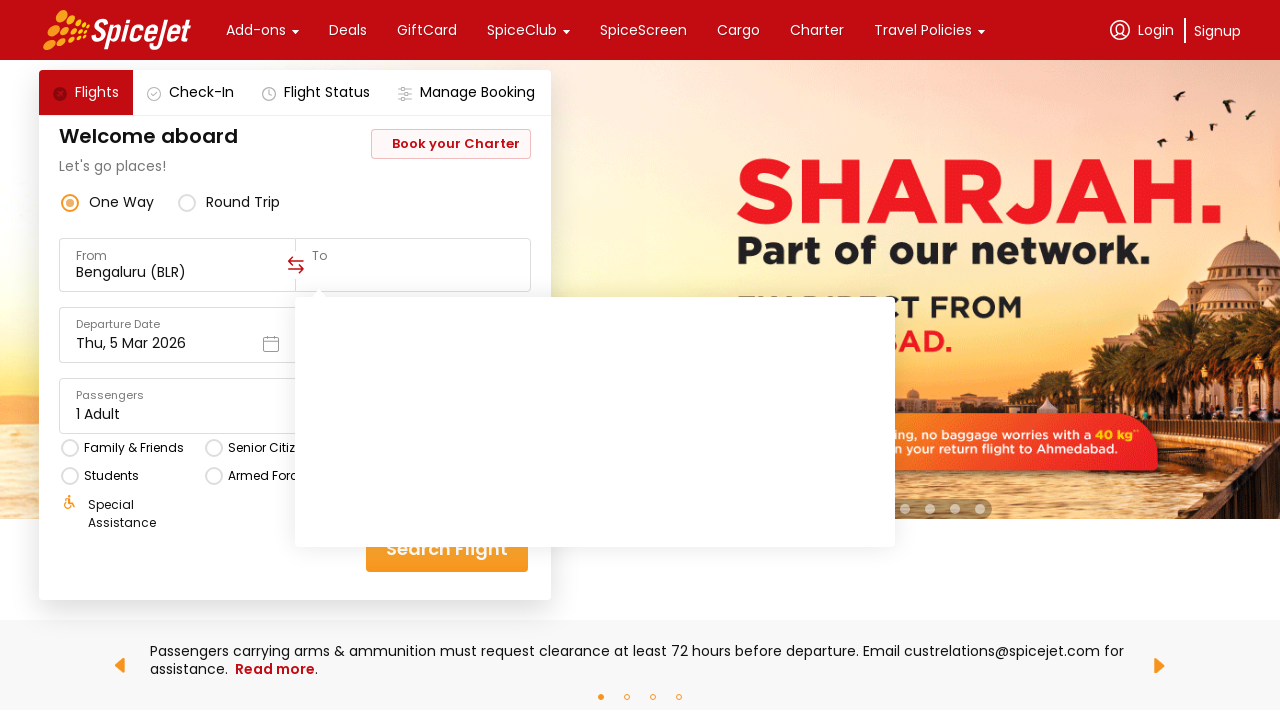

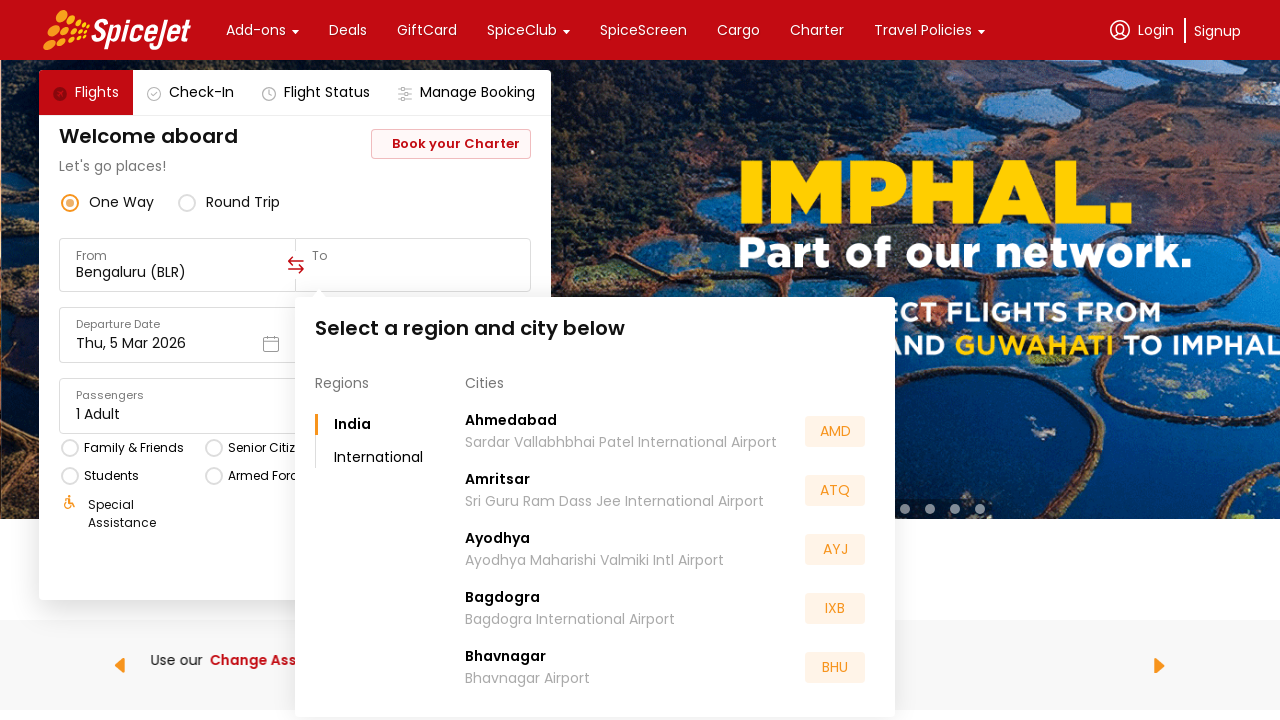